Navigates to a LASIK surgery marketing page in Bangalore and maximizes the browser window

Starting URL: https://www.hexahealth.com/marketing/lasik-bangalore

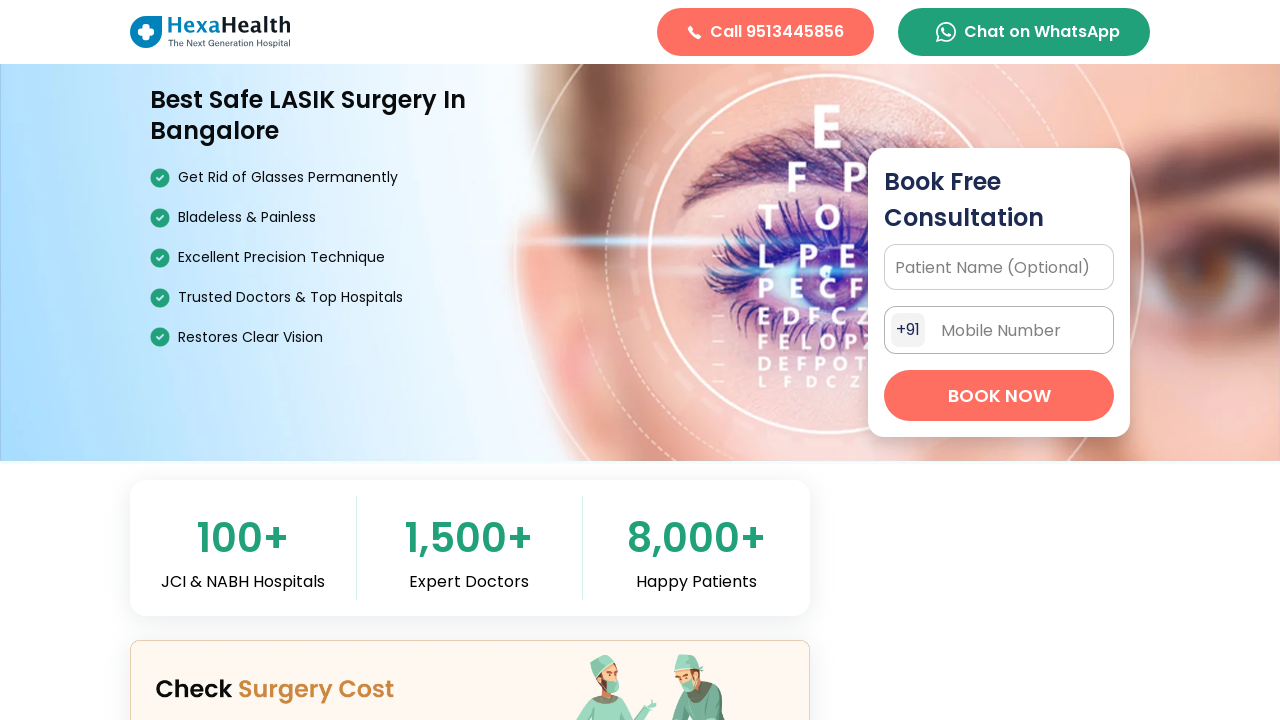

Navigated to LASIK surgery marketing page in Bangalore
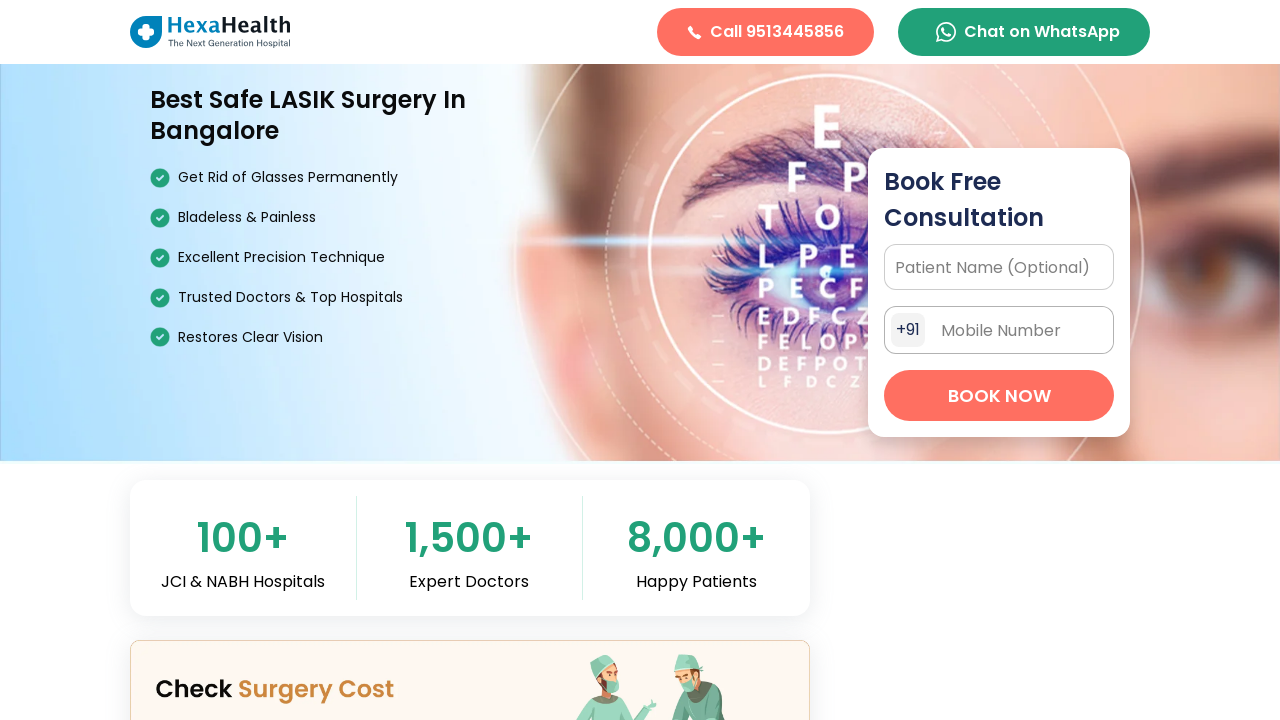

Maximized browser window to 1920x1080
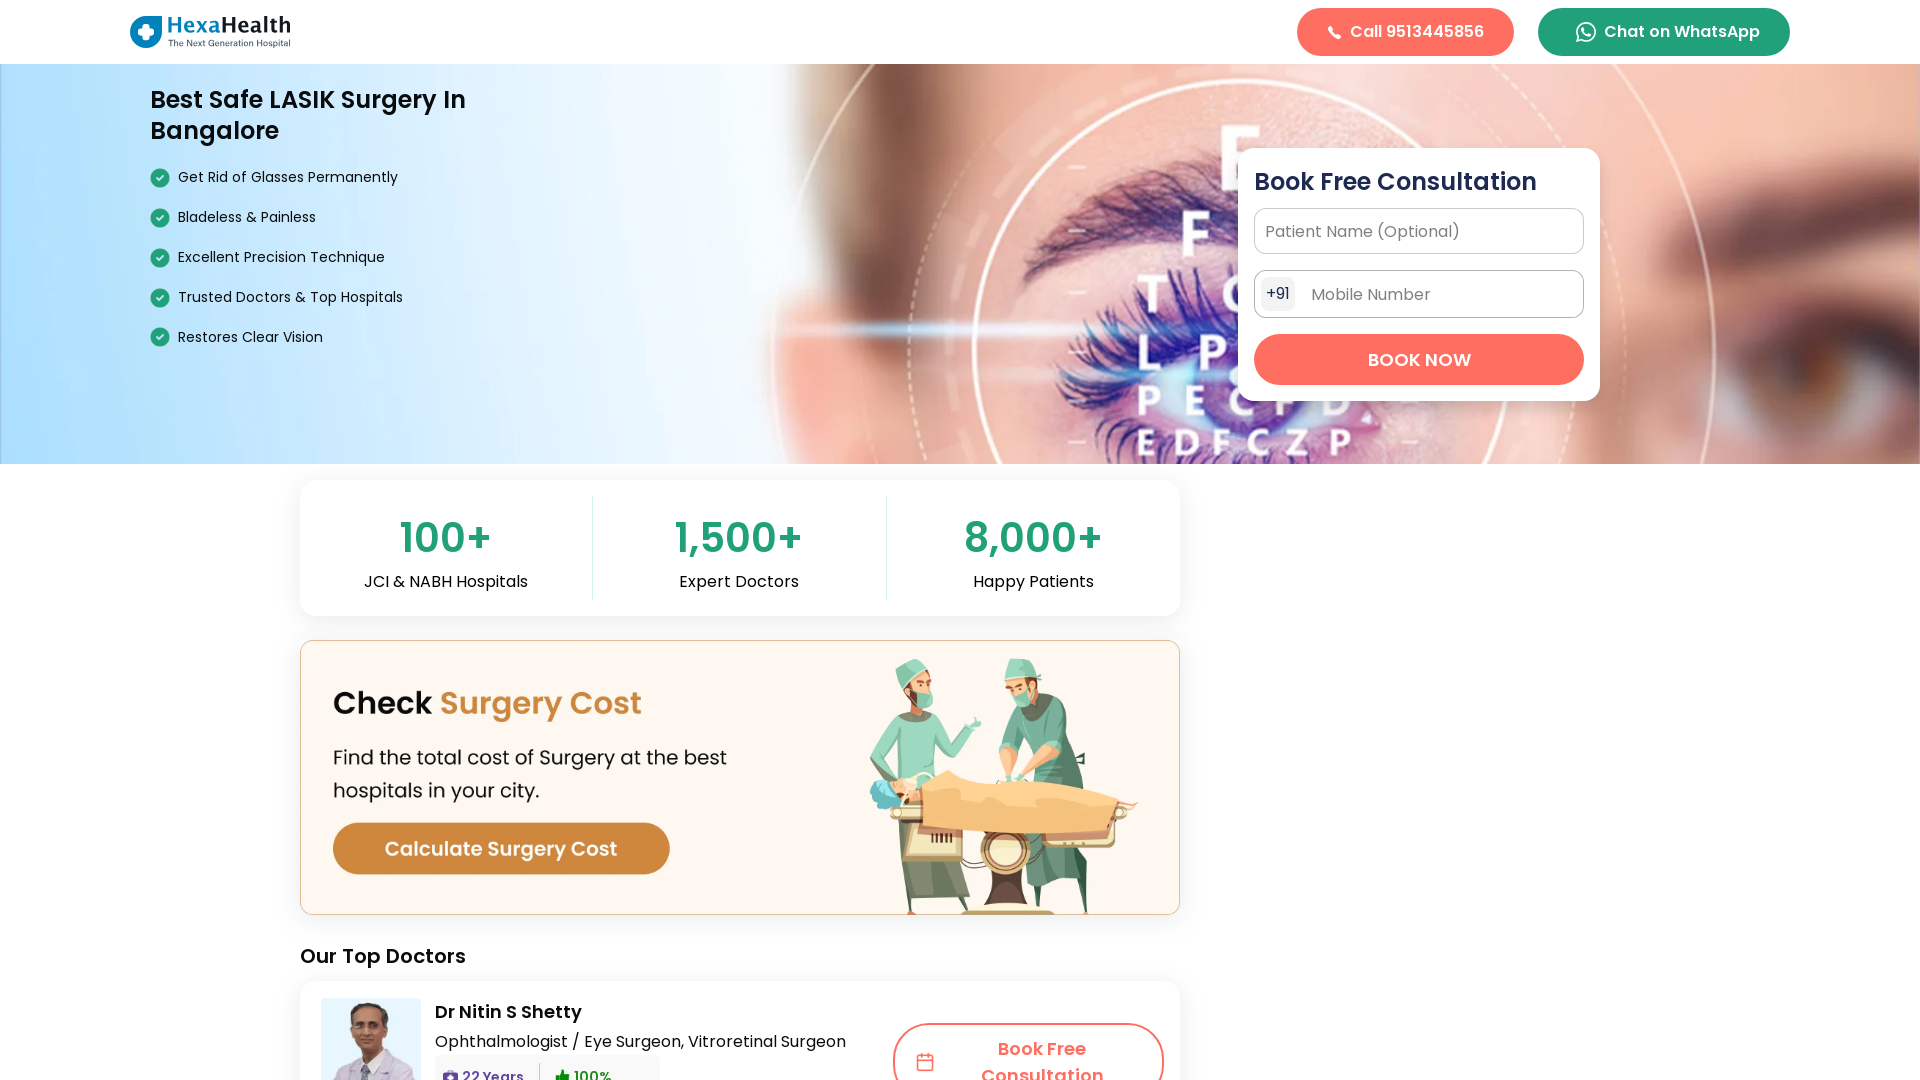

Page fully loaded and DOM content rendered
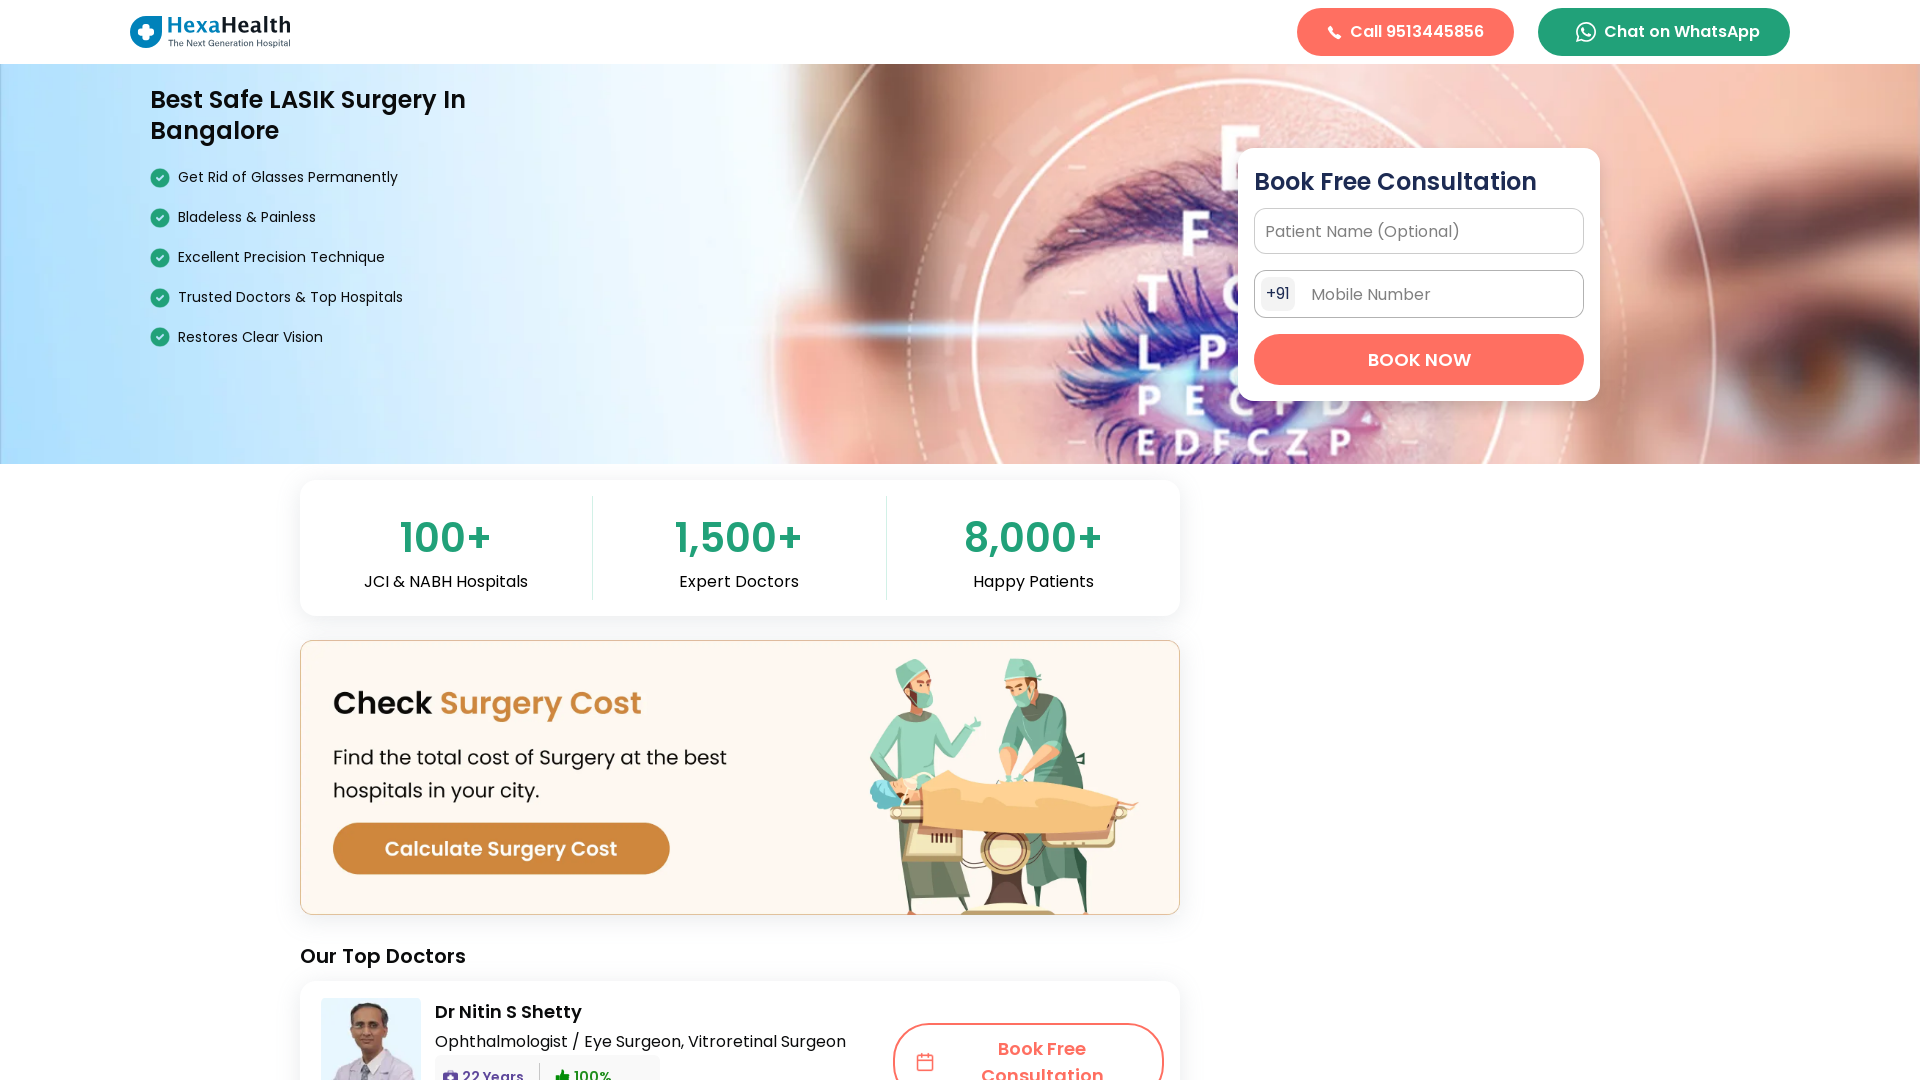

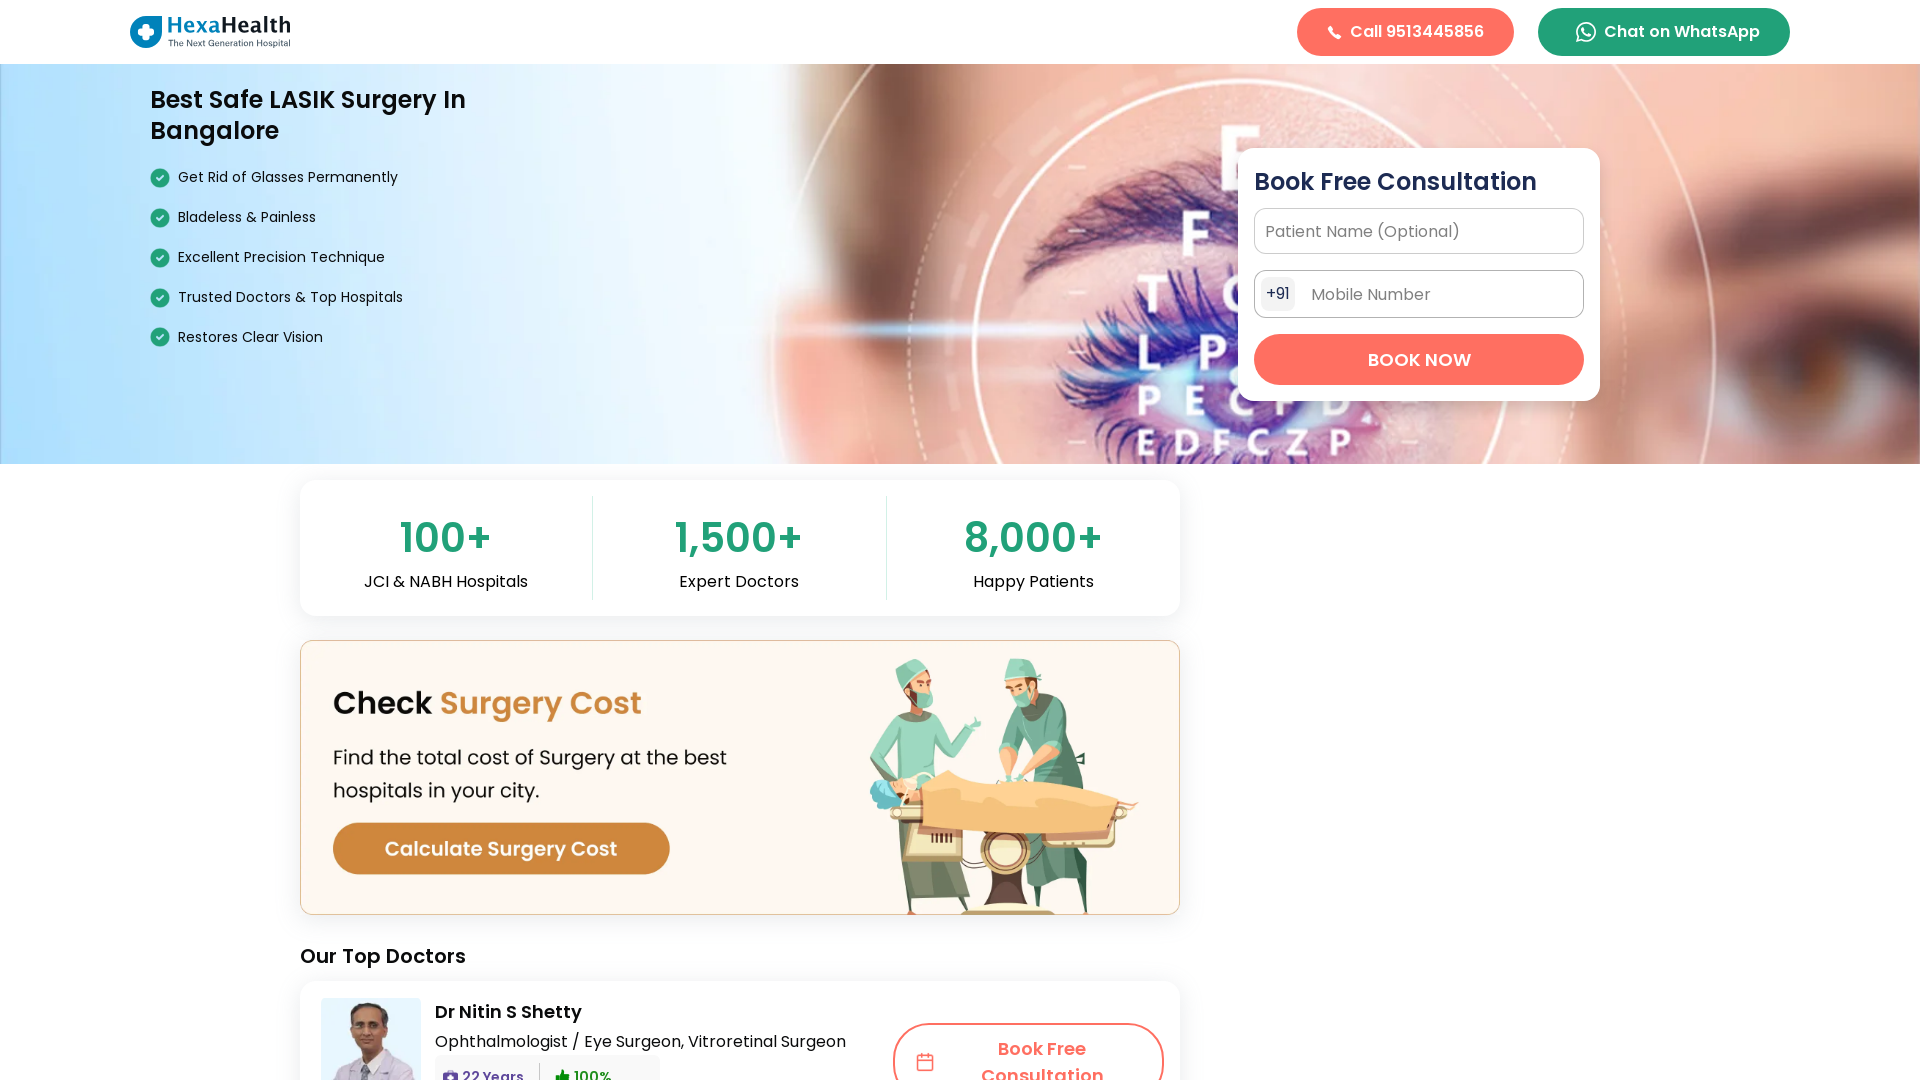